Tests the Get Started link by verifying its href attribute, clicking it, checking the destination URL, and confirming the Introduction text is visible

Starting URL: https://playwright.dev/

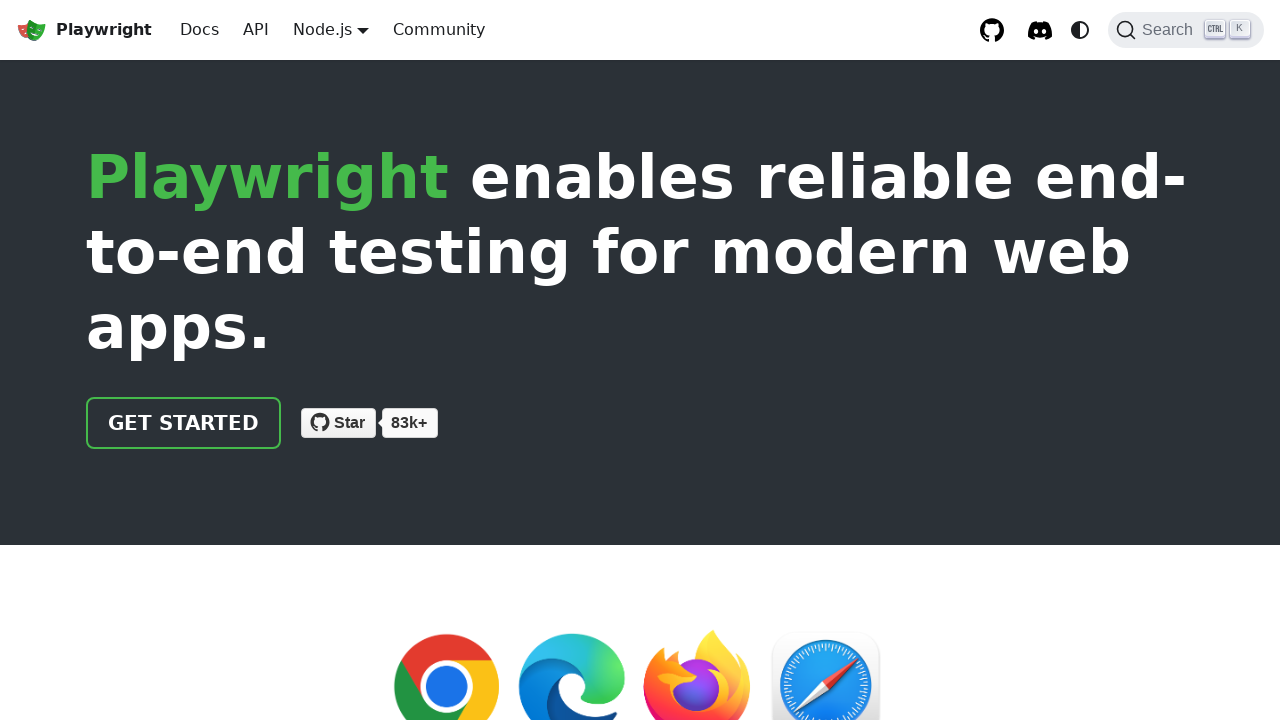

Located the Get Started link element
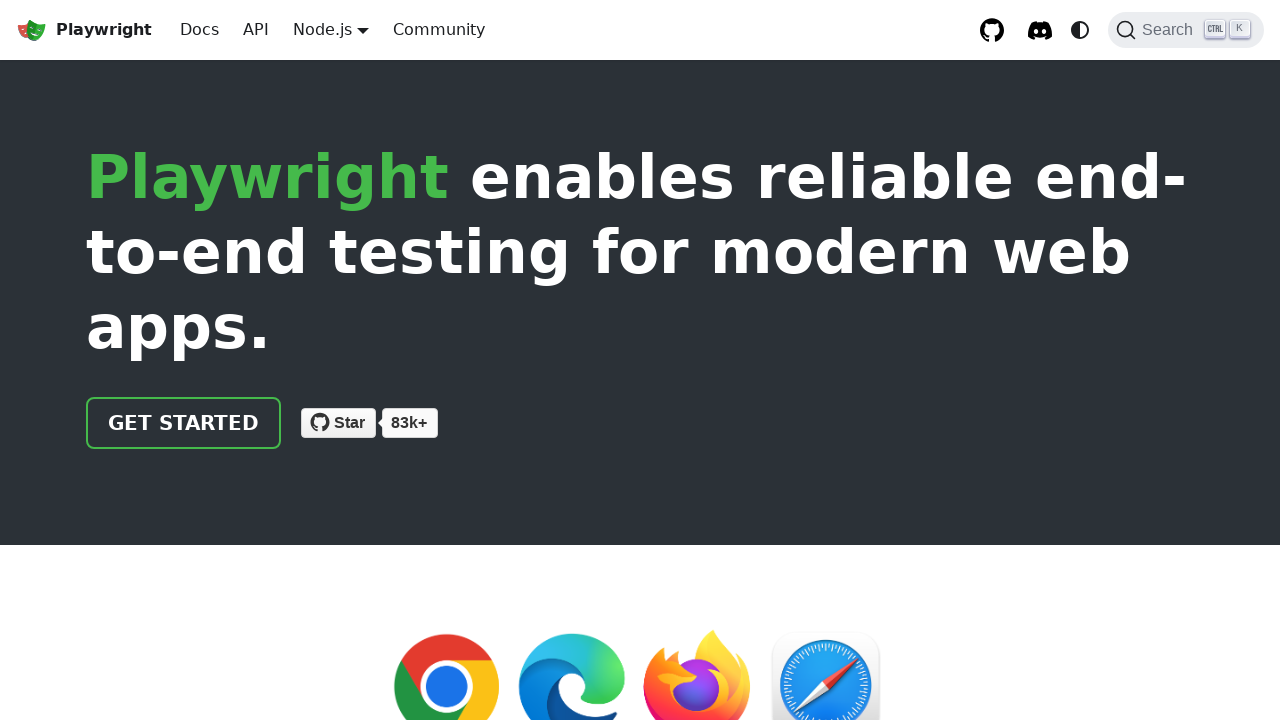

Verified Get Started link href attribute is '/docs/intro'
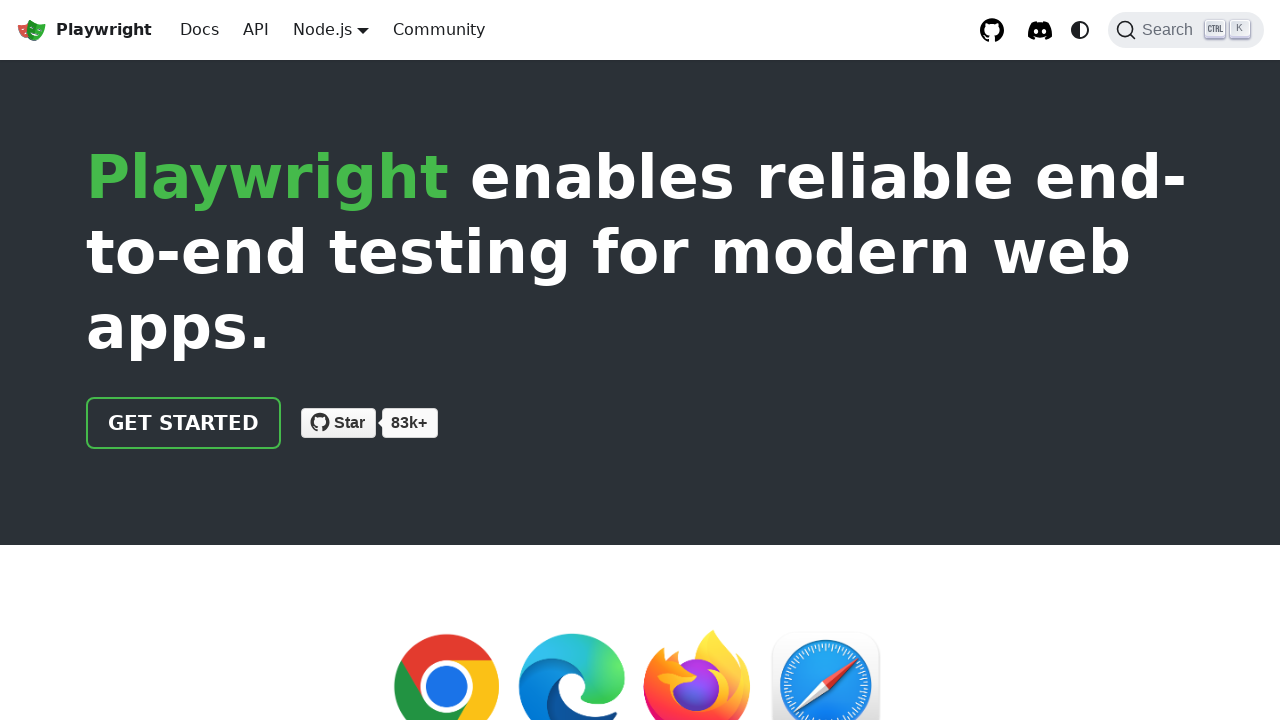

Clicked the Get Started link at (184, 423) on text=Get Started >> nth=0
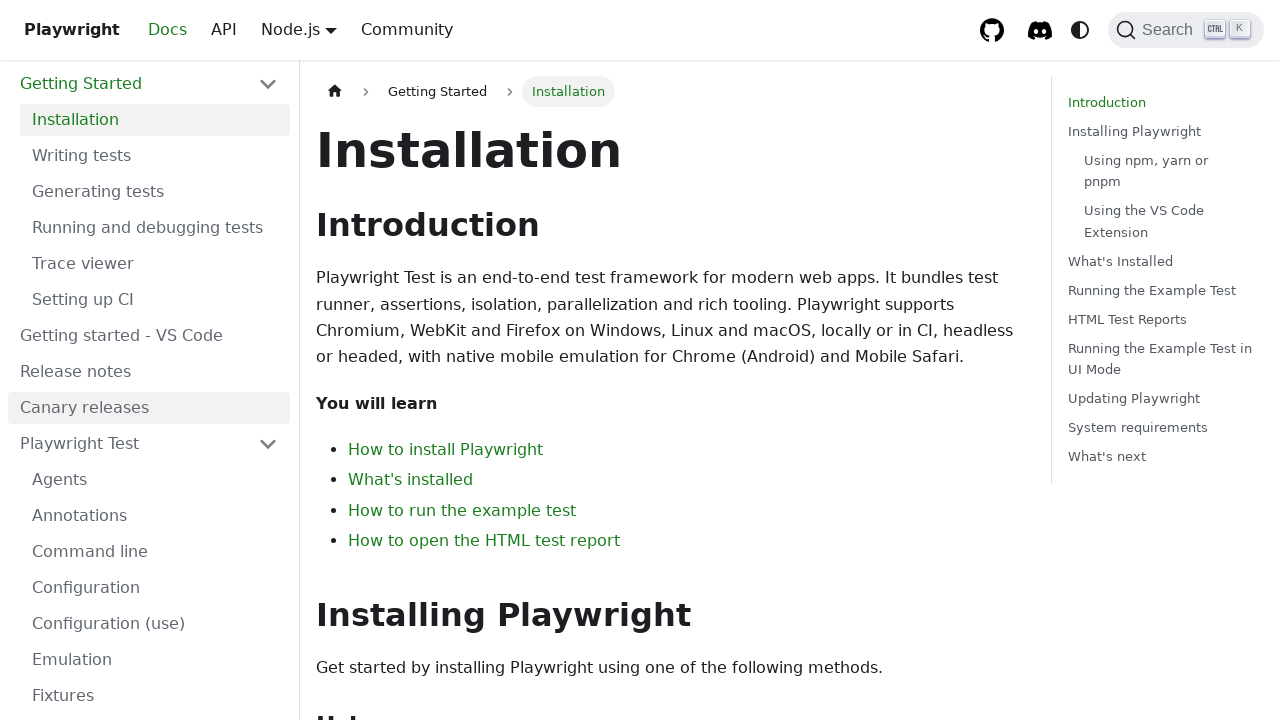

Navigation completed - URL contains 'intro'
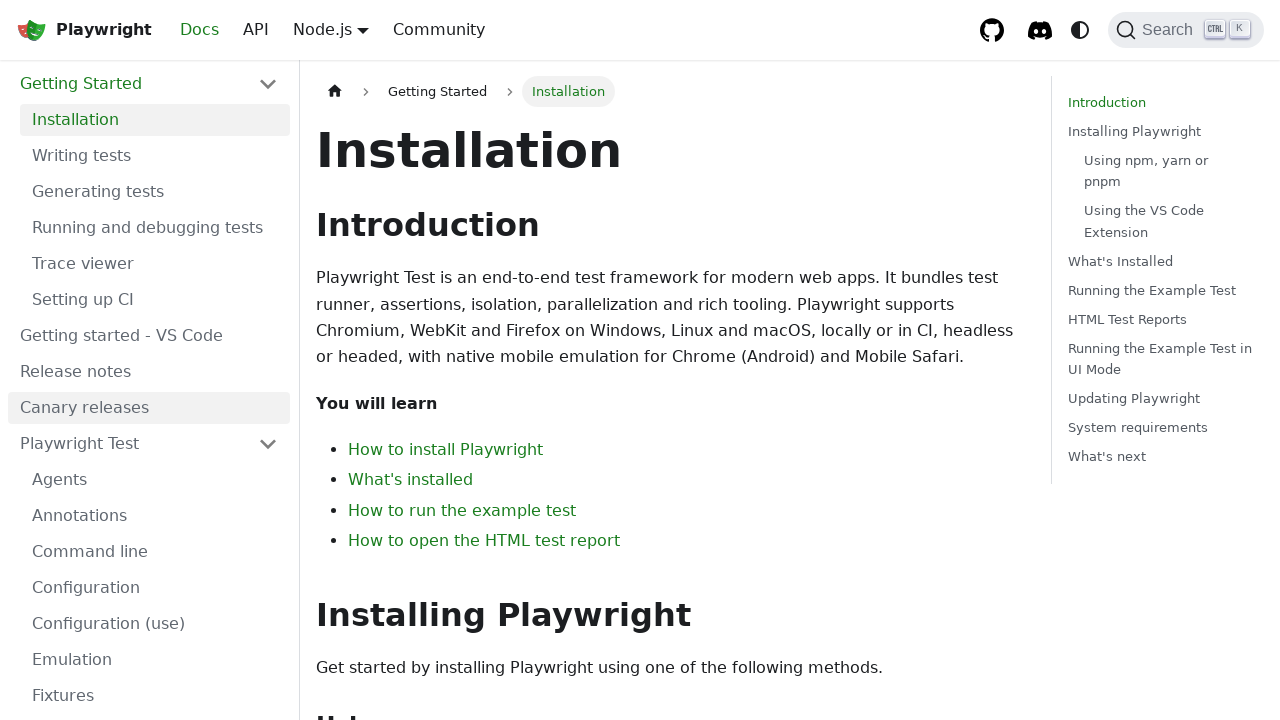

Introduction text is visible on the page
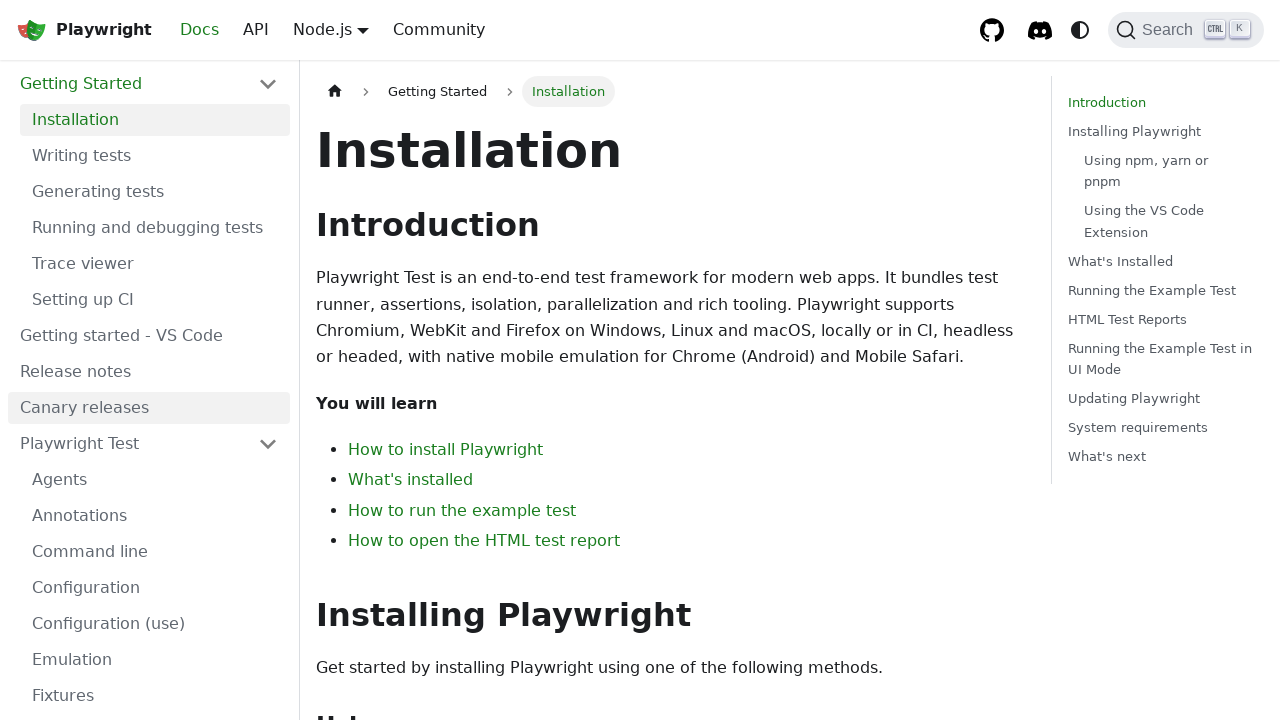

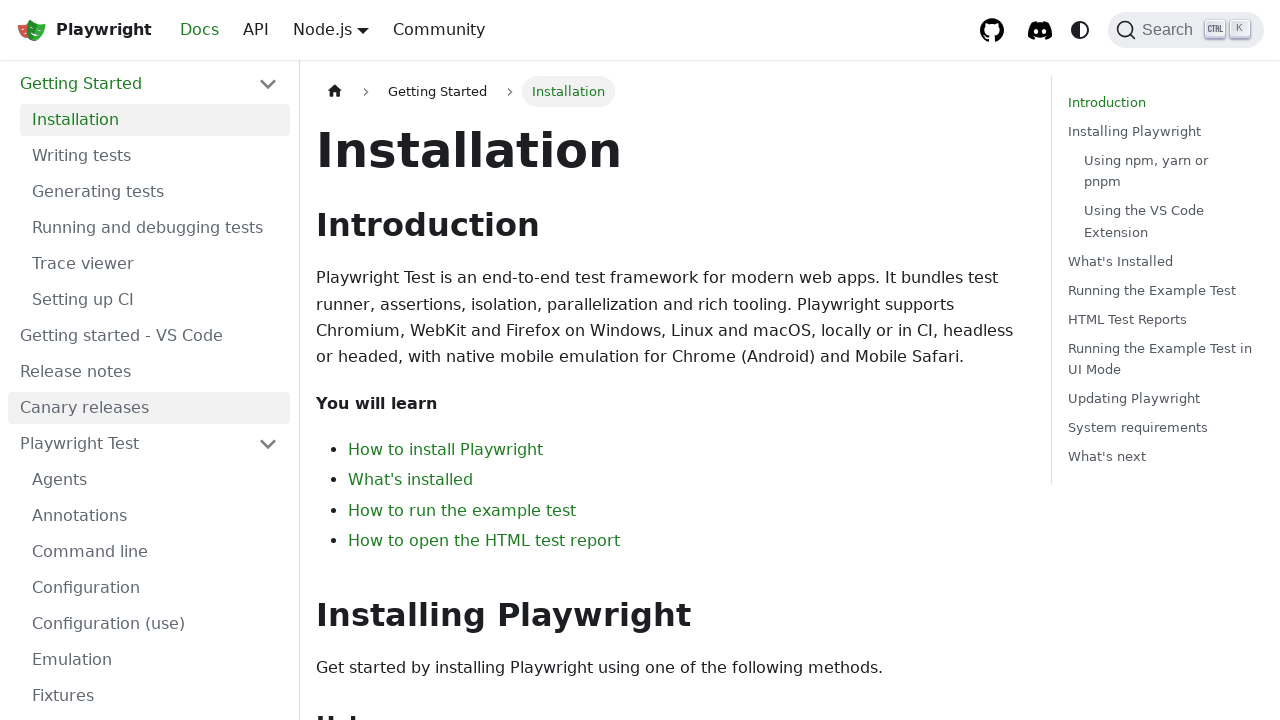